Verifies that the challenging DOM table contains exactly 10 rows

Starting URL: https://the-internet.herokuapp.com/challenging_dom

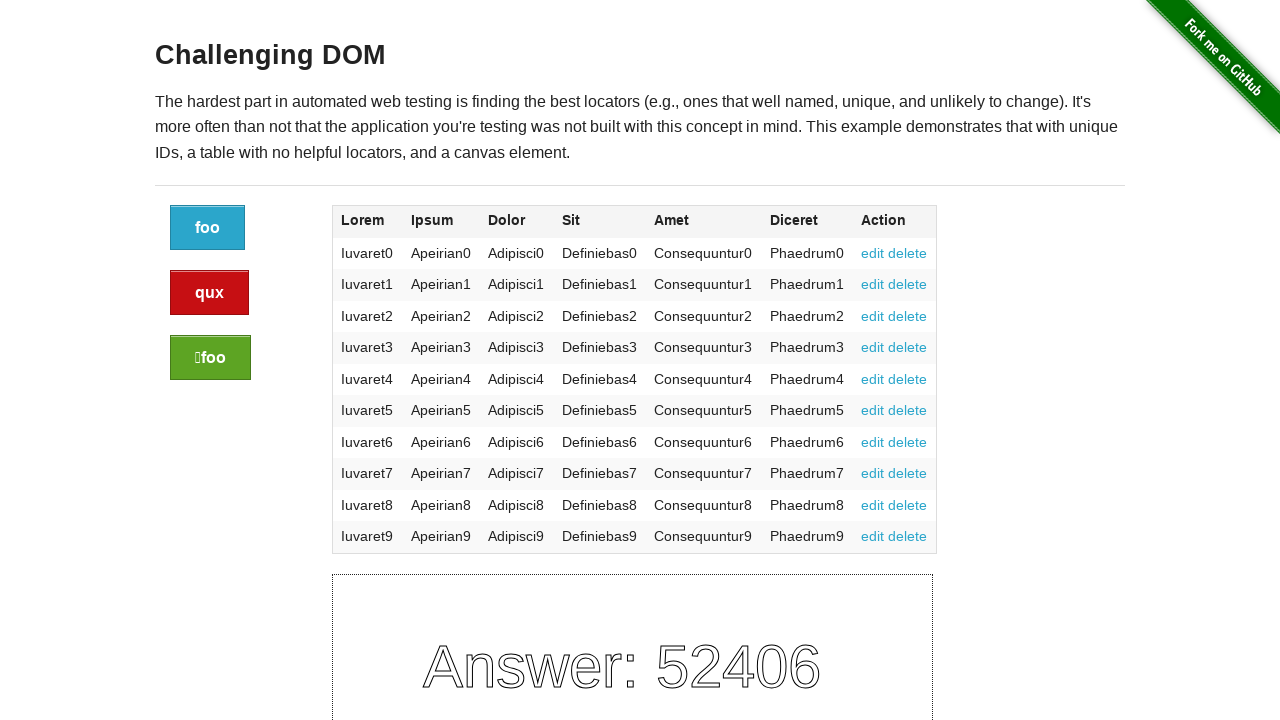

Navigated to challenging DOM page
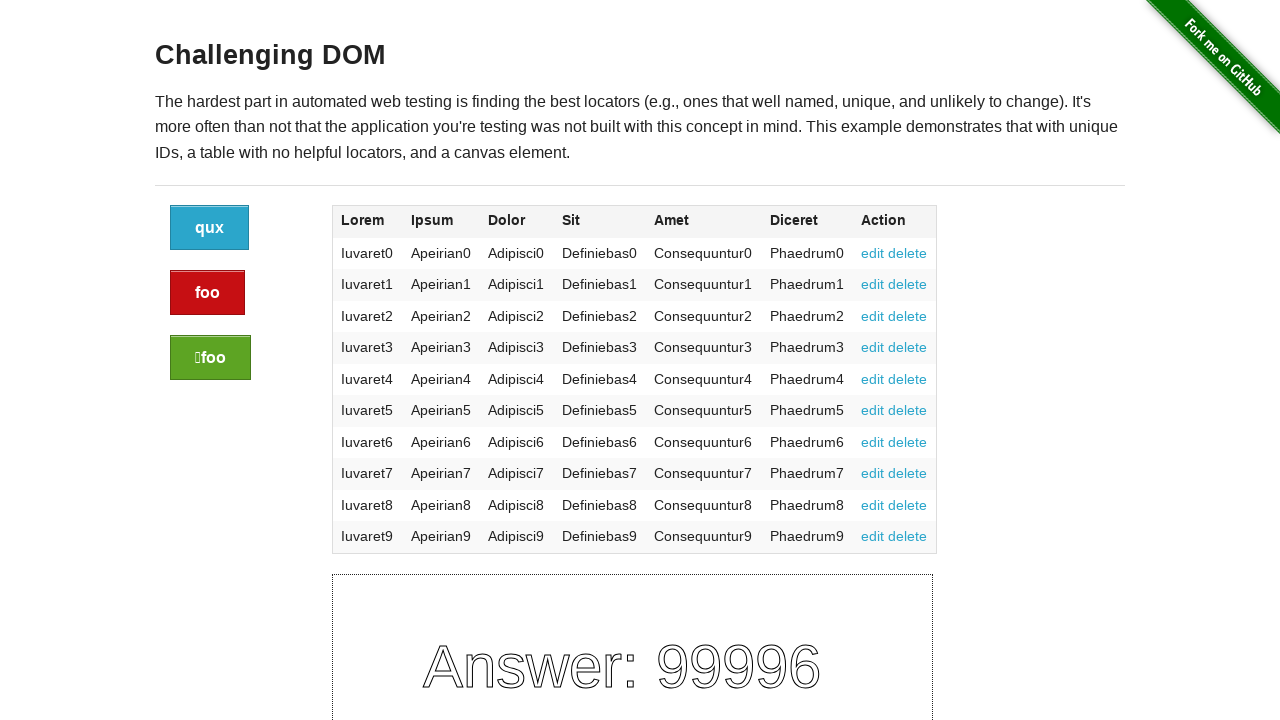

Located table body rows
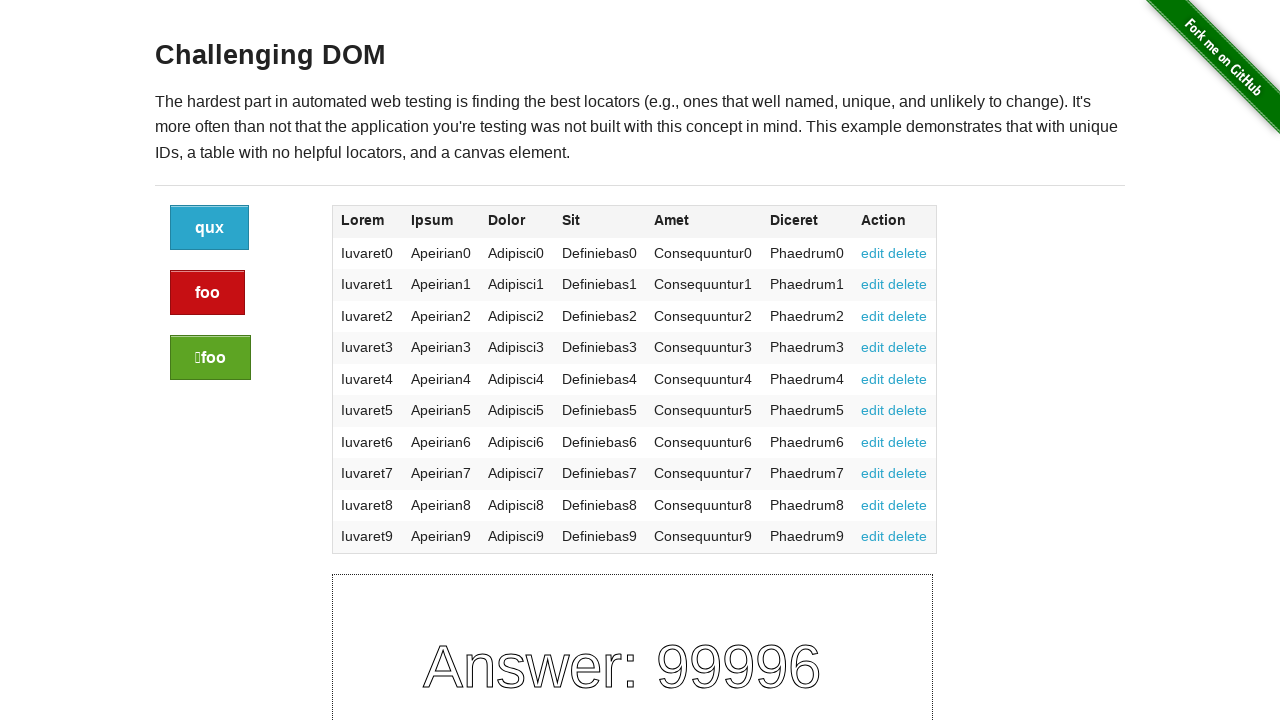

Waited for first row to be visible
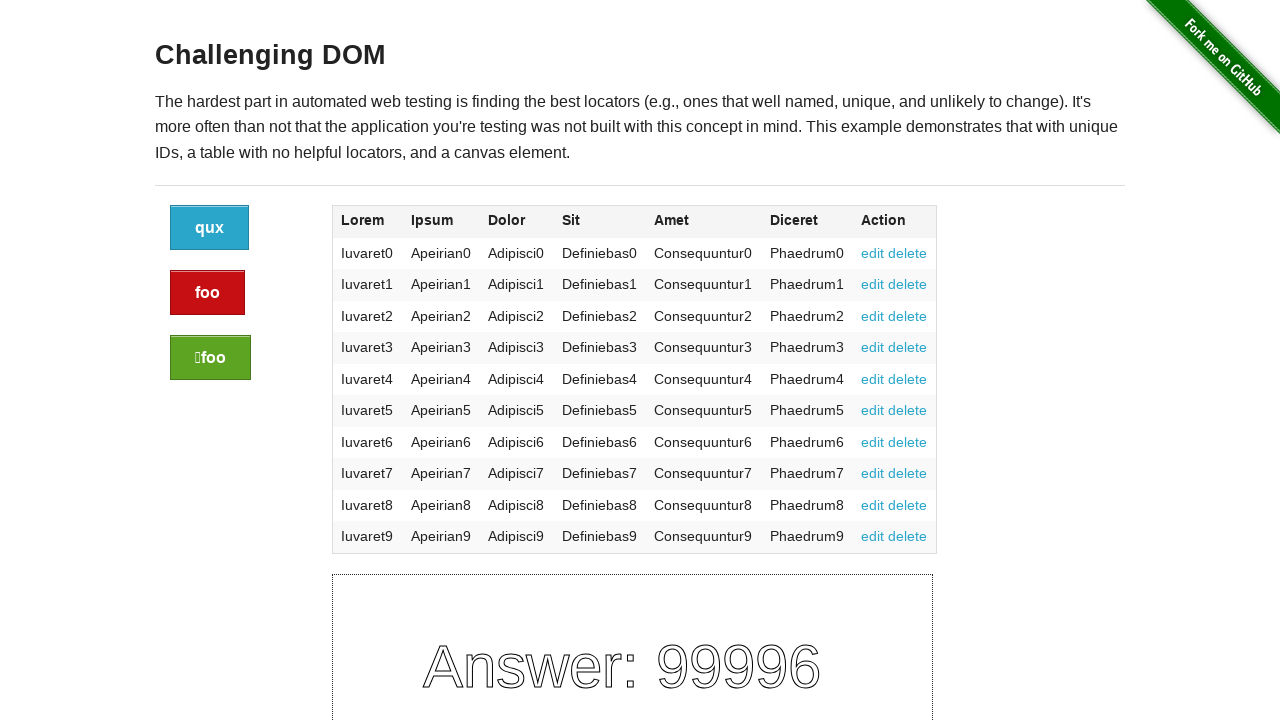

Verified that the challenging DOM table contains exactly 10 rows
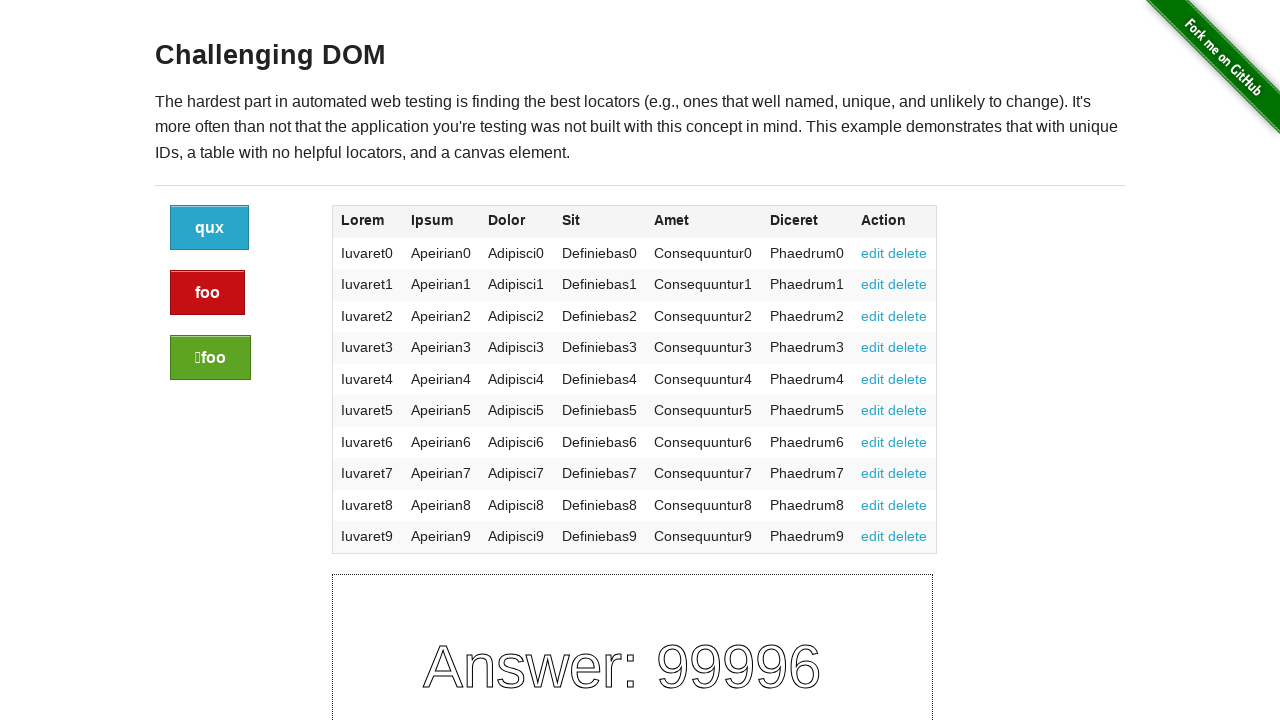

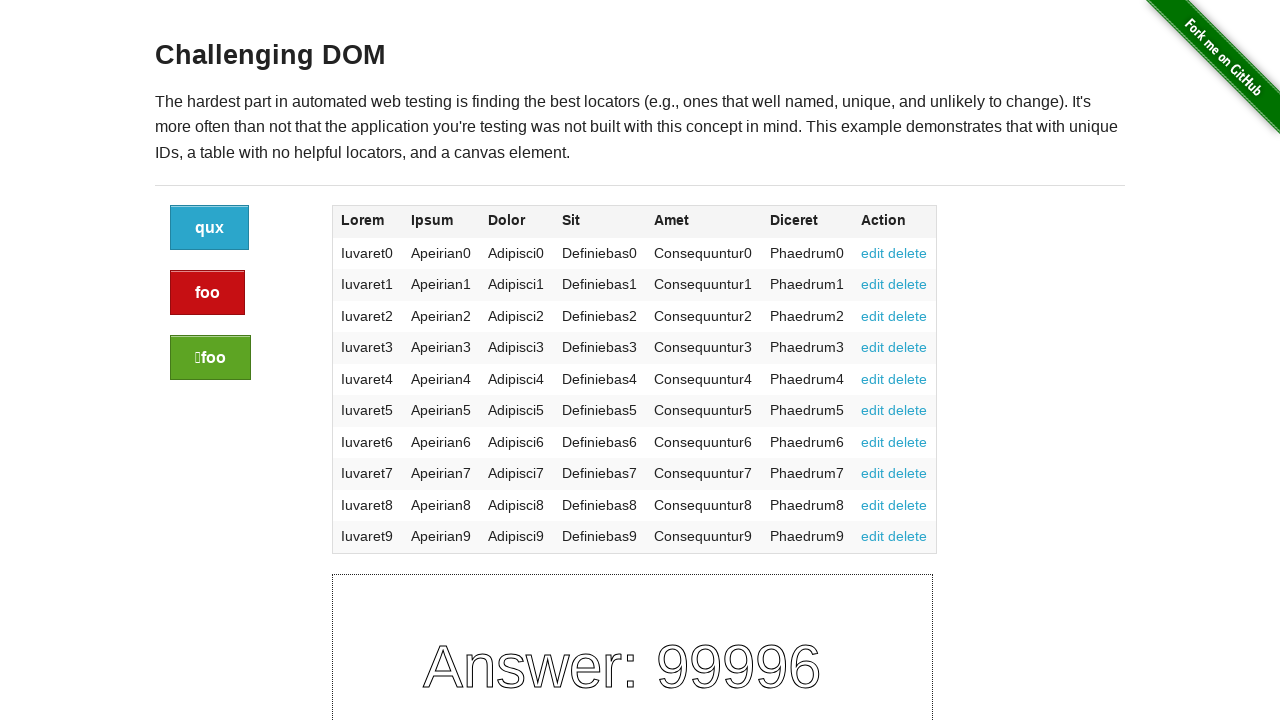